Tests dynamic loading with longer timeout by clicking start button and waiting for the Hello World result text to become visible

Starting URL: https://automationfc.github.io/dynamic-loading/

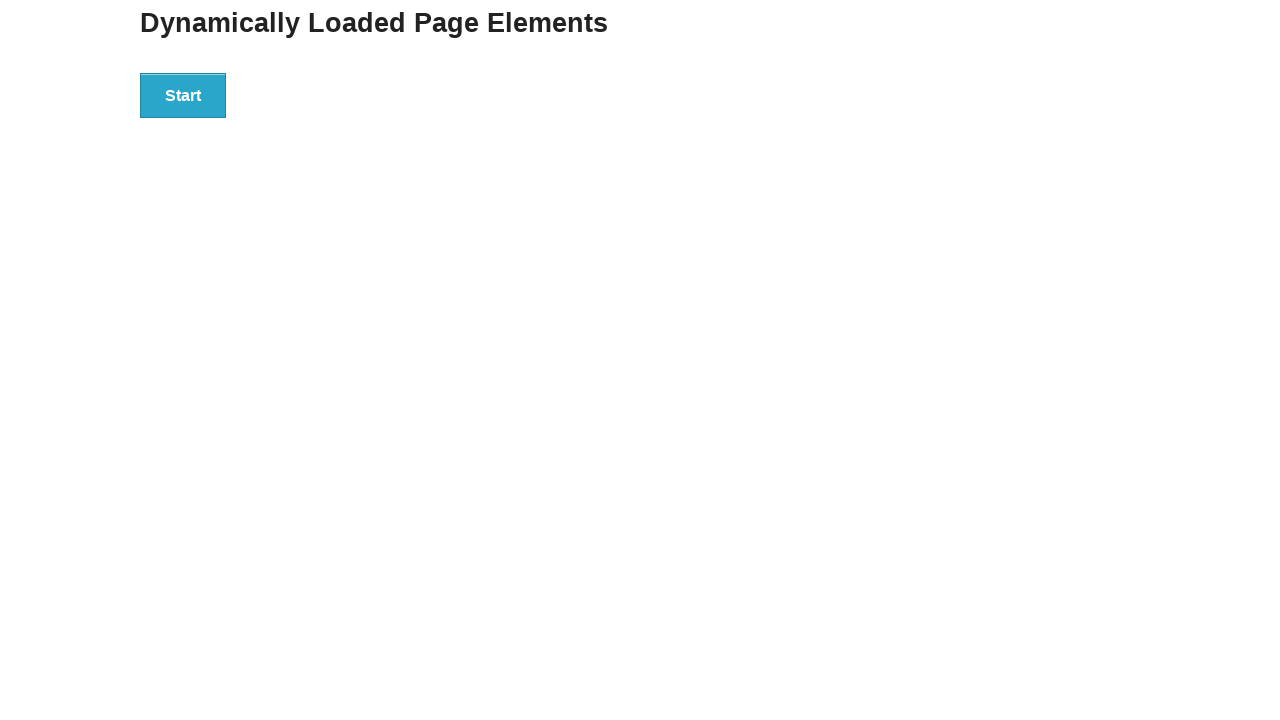

Clicked the start button to initiate dynamic loading at (183, 95) on div#start > button
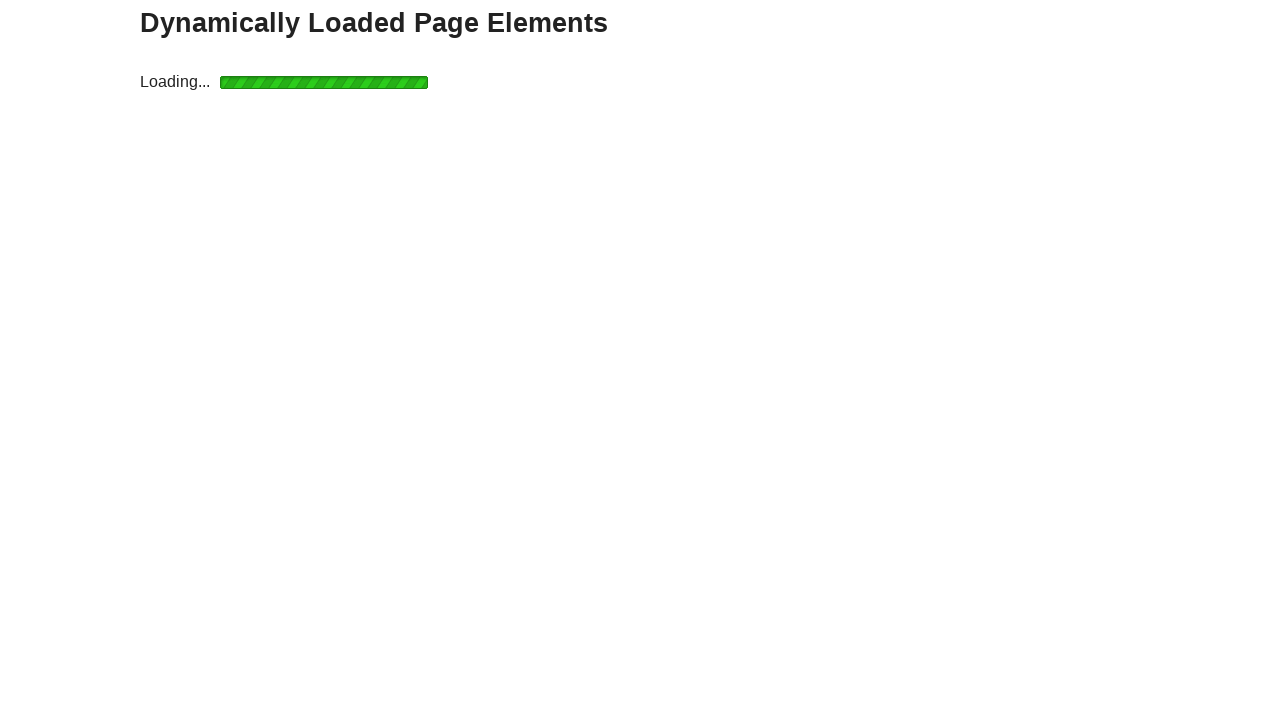

Waited for and verified Hello World result text became visible after 15 seconds
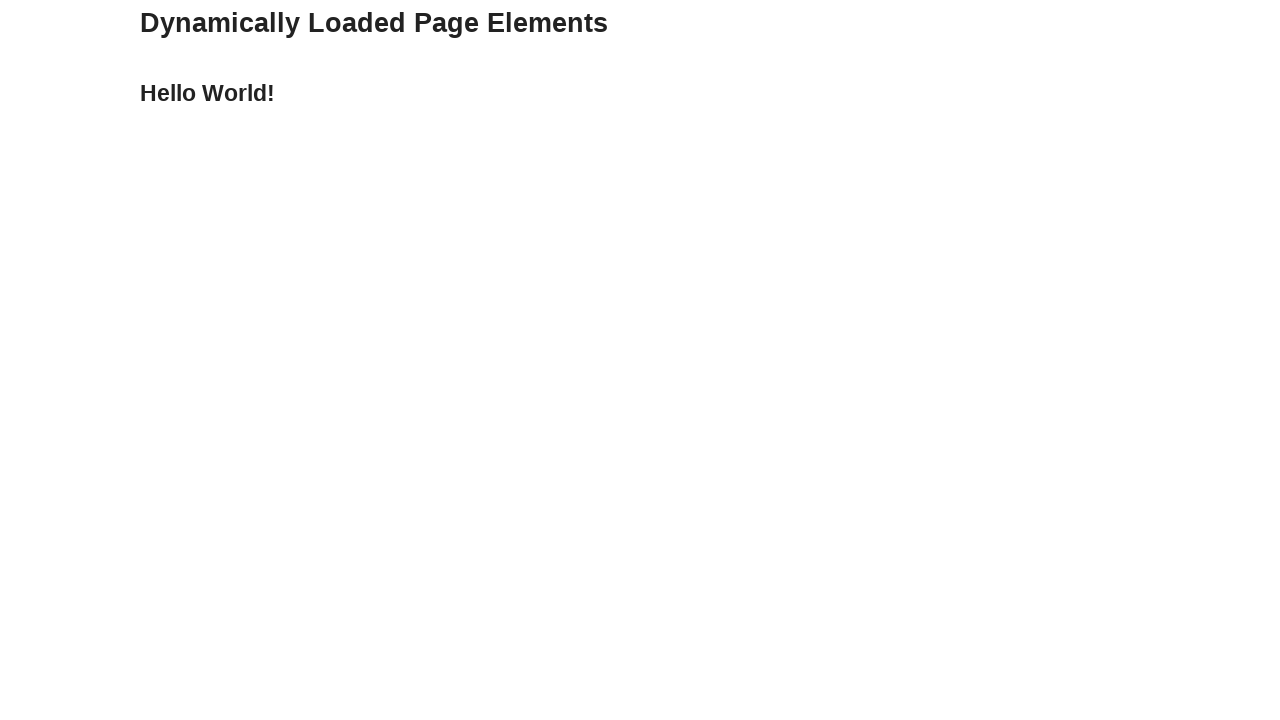

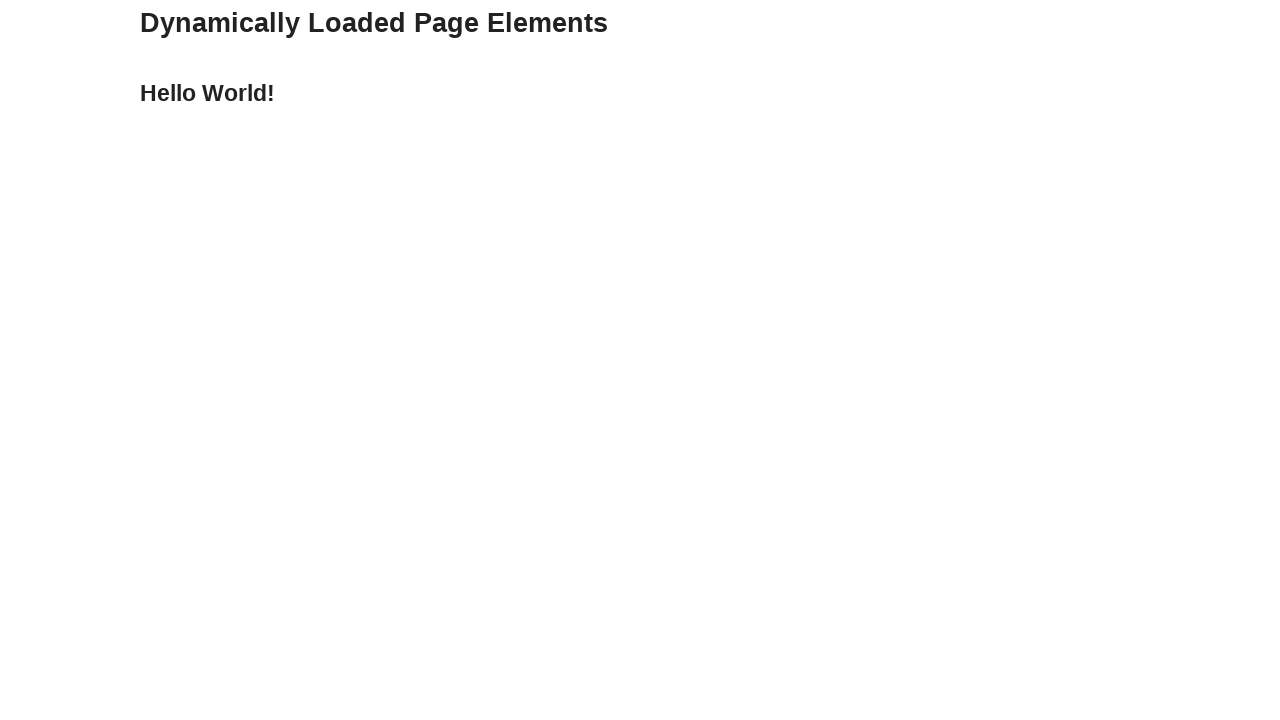